Tests dropdown select functionality by selecting each option in the dropdown by index

Starting URL: https://rahulshettyacademy.com/AutomationPractice/

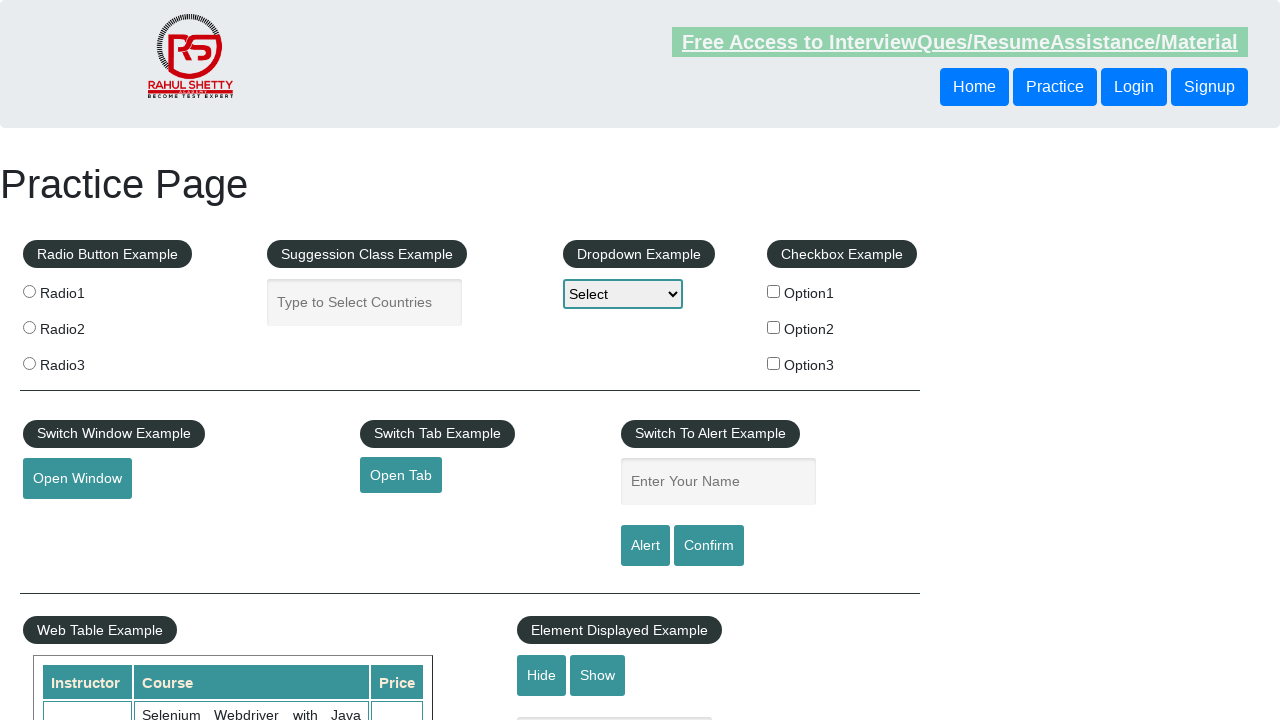

Located dropdown element with id 'dropdown-class-example'
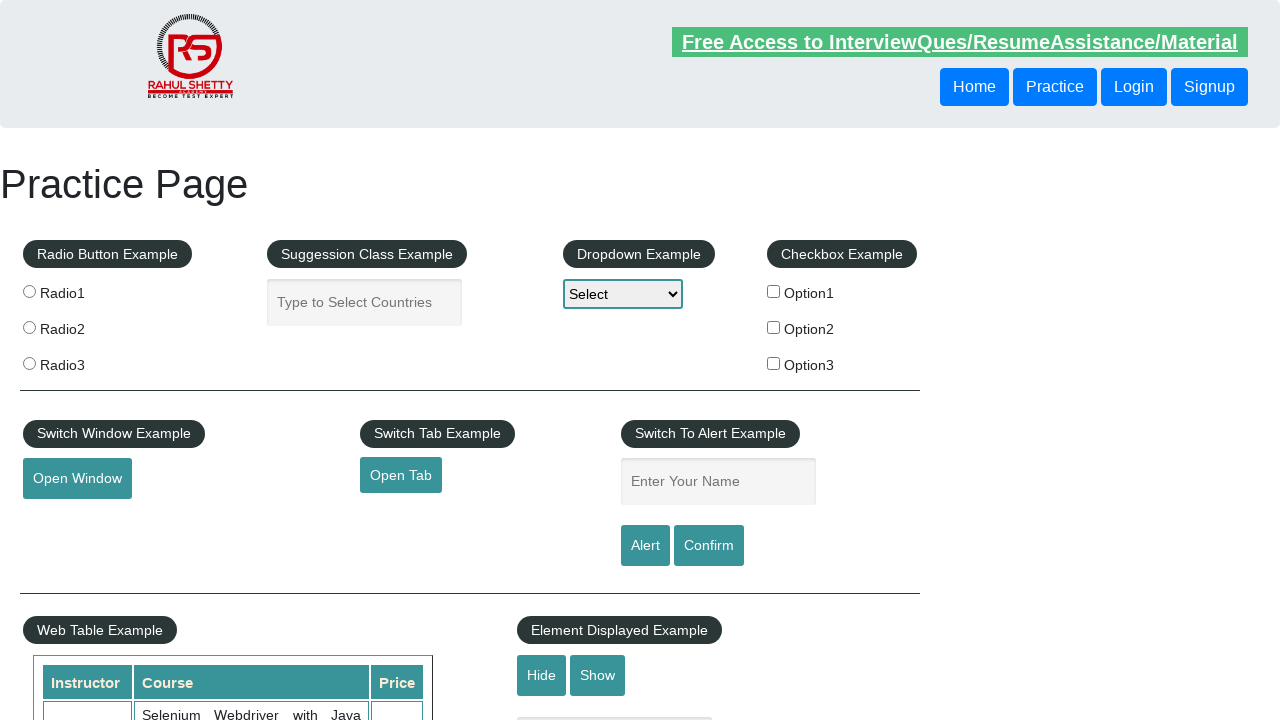

Selected dropdown option at index 0 on #dropdown-class-example
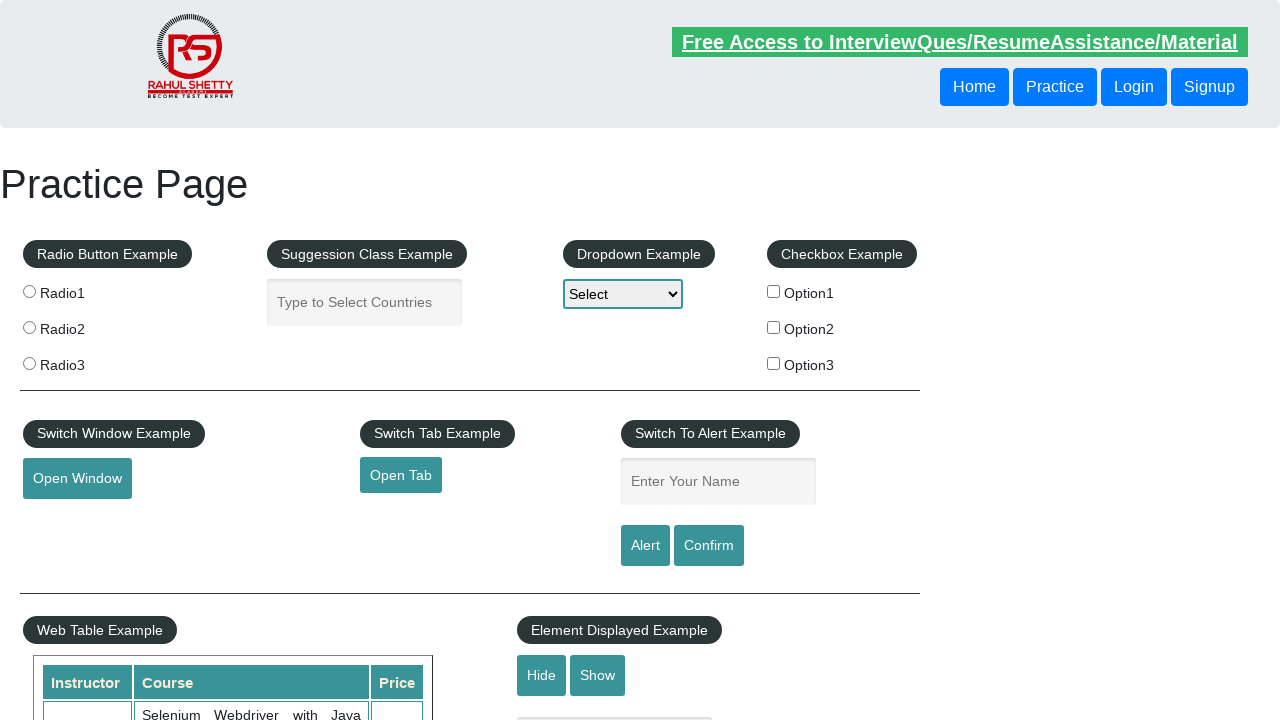

Waited 500ms after selecting index 0
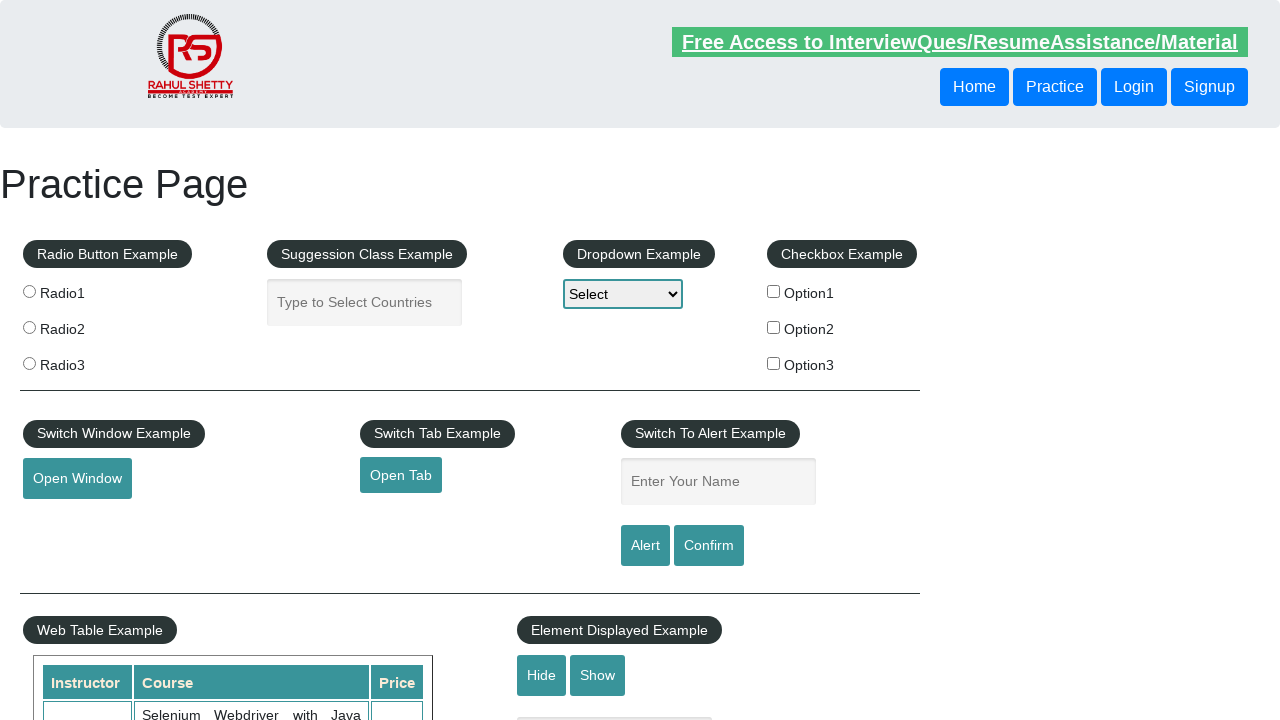

Selected dropdown option at index 1 on #dropdown-class-example
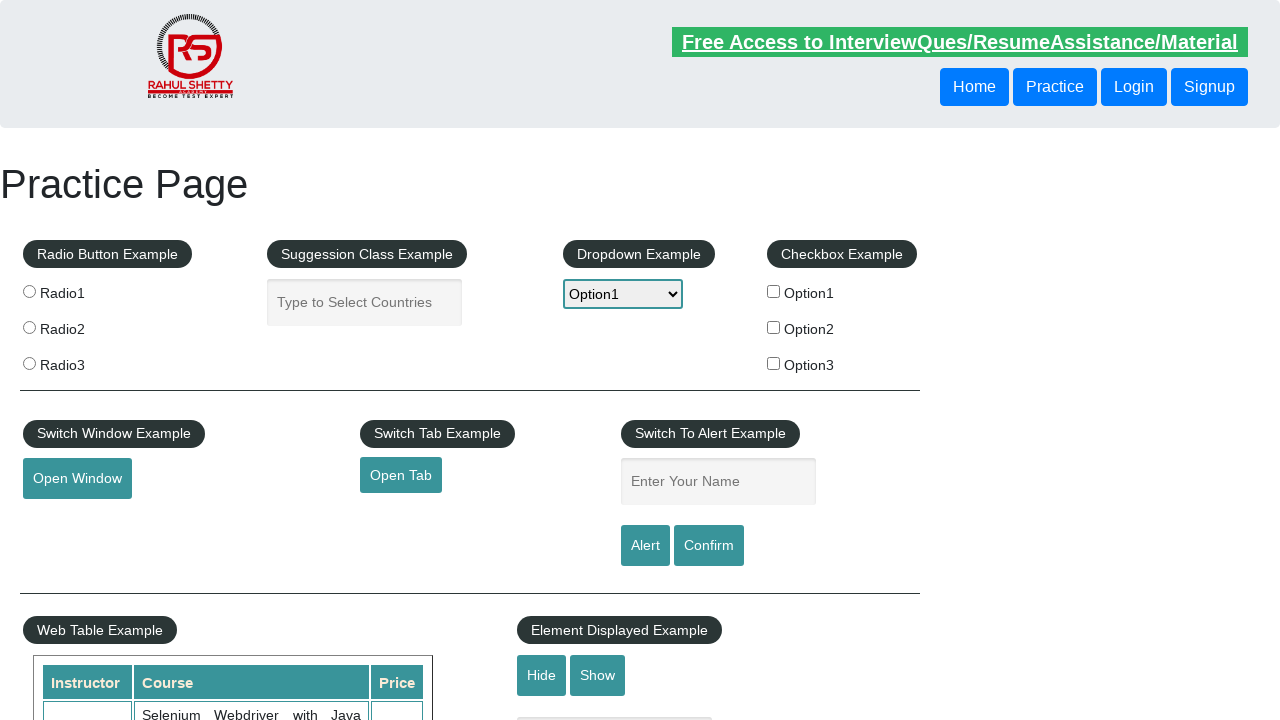

Waited 500ms after selecting index 1
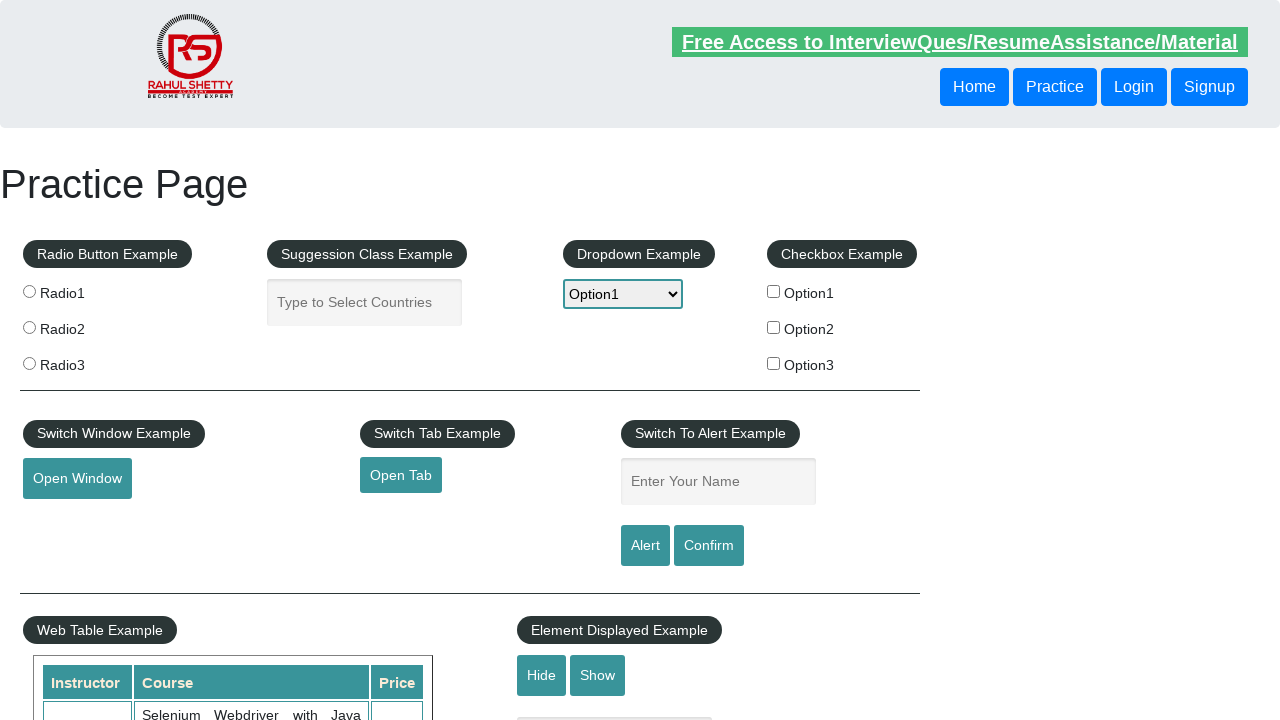

Selected dropdown option at index 2 on #dropdown-class-example
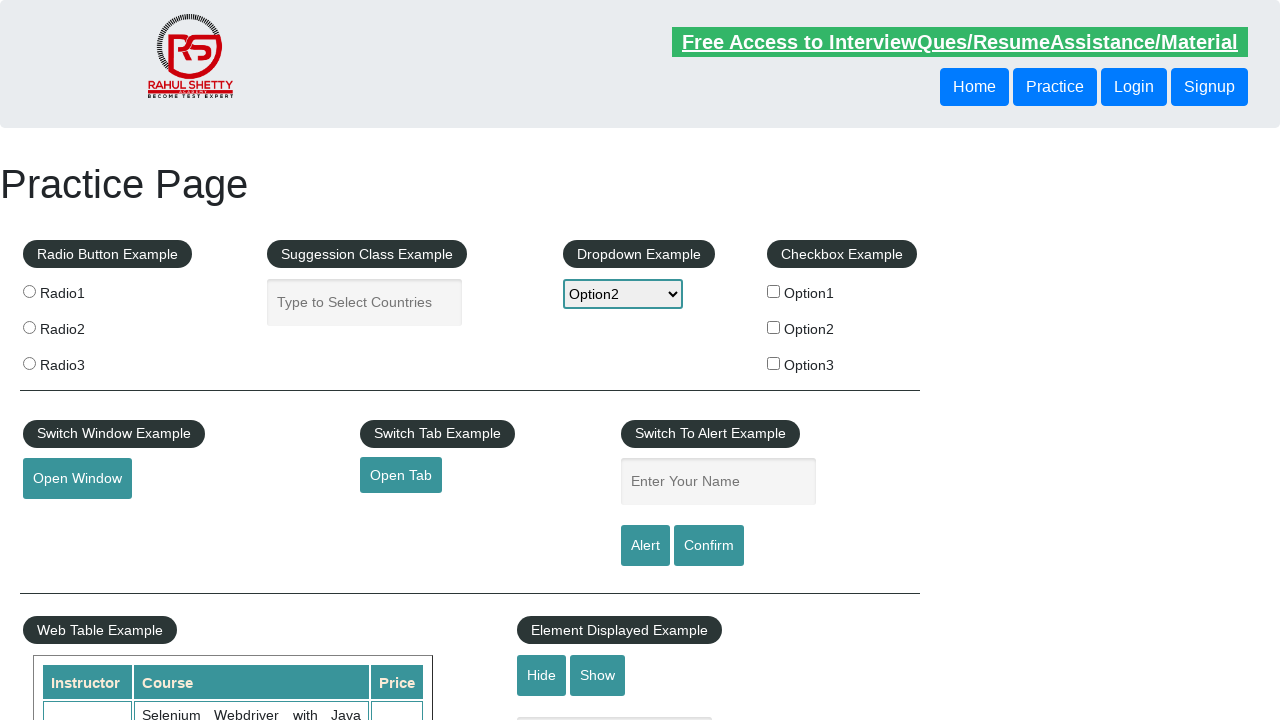

Waited 500ms after selecting index 2
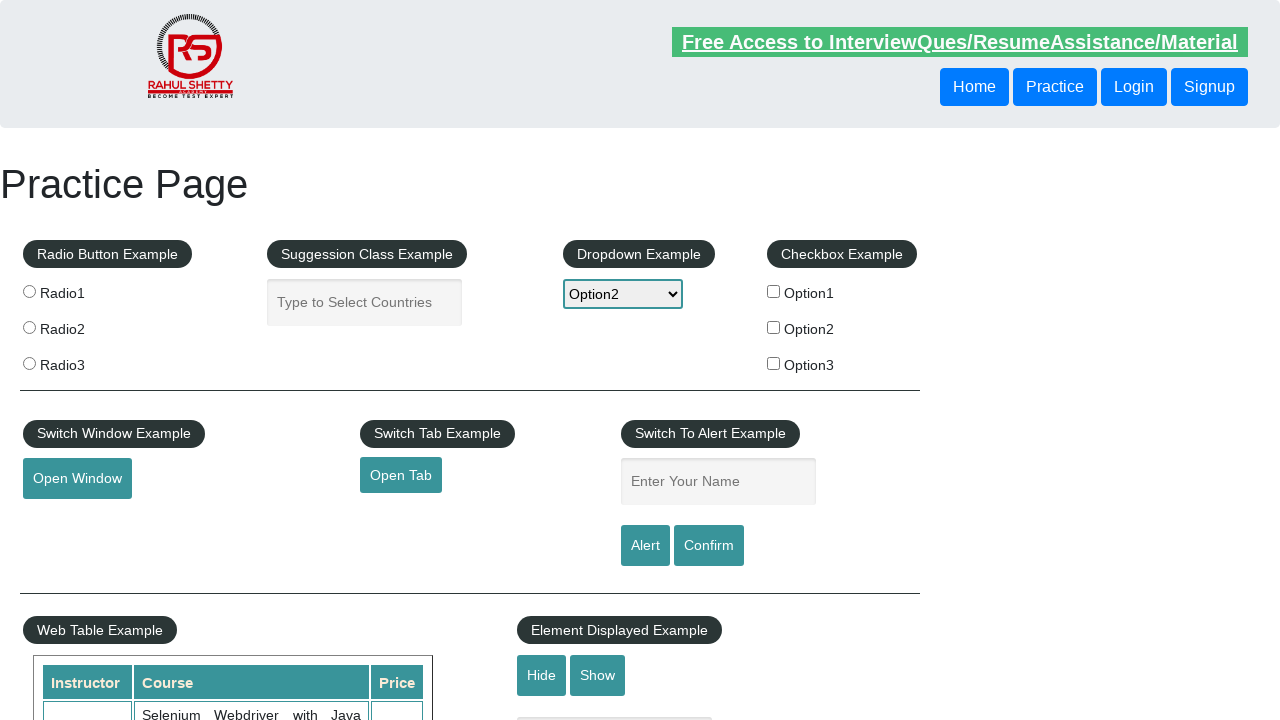

Selected dropdown option at index 3 on #dropdown-class-example
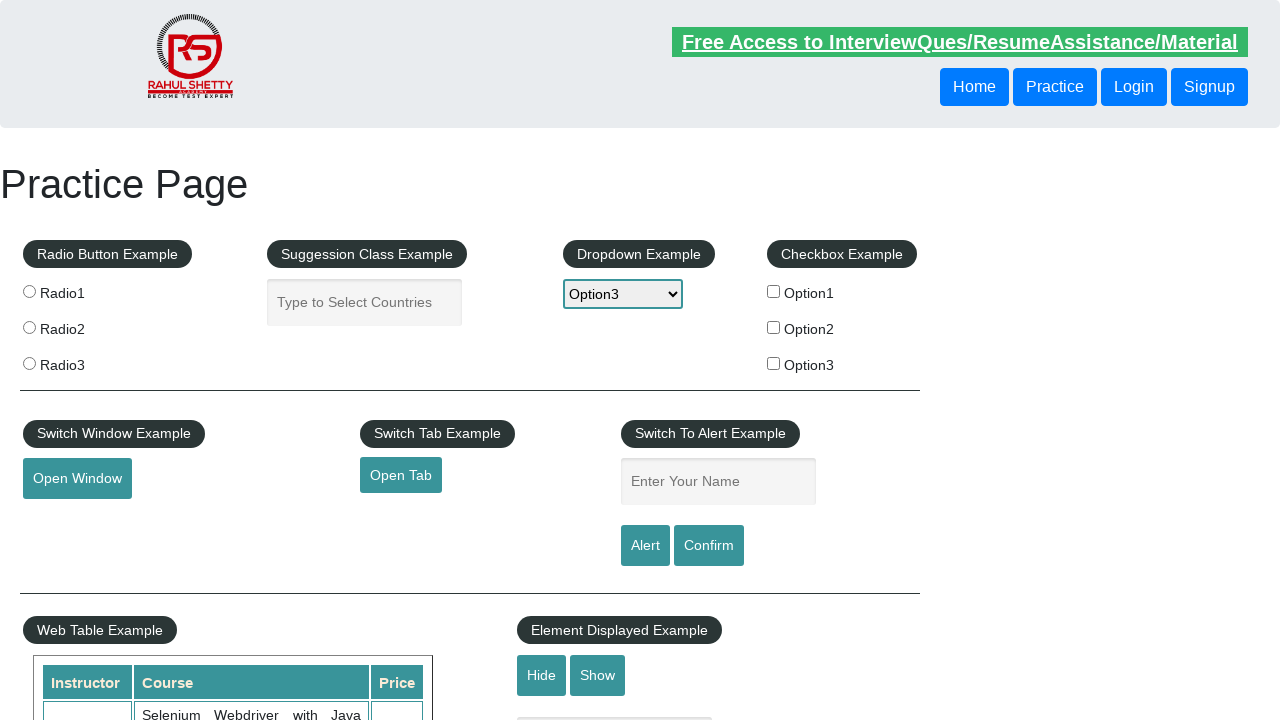

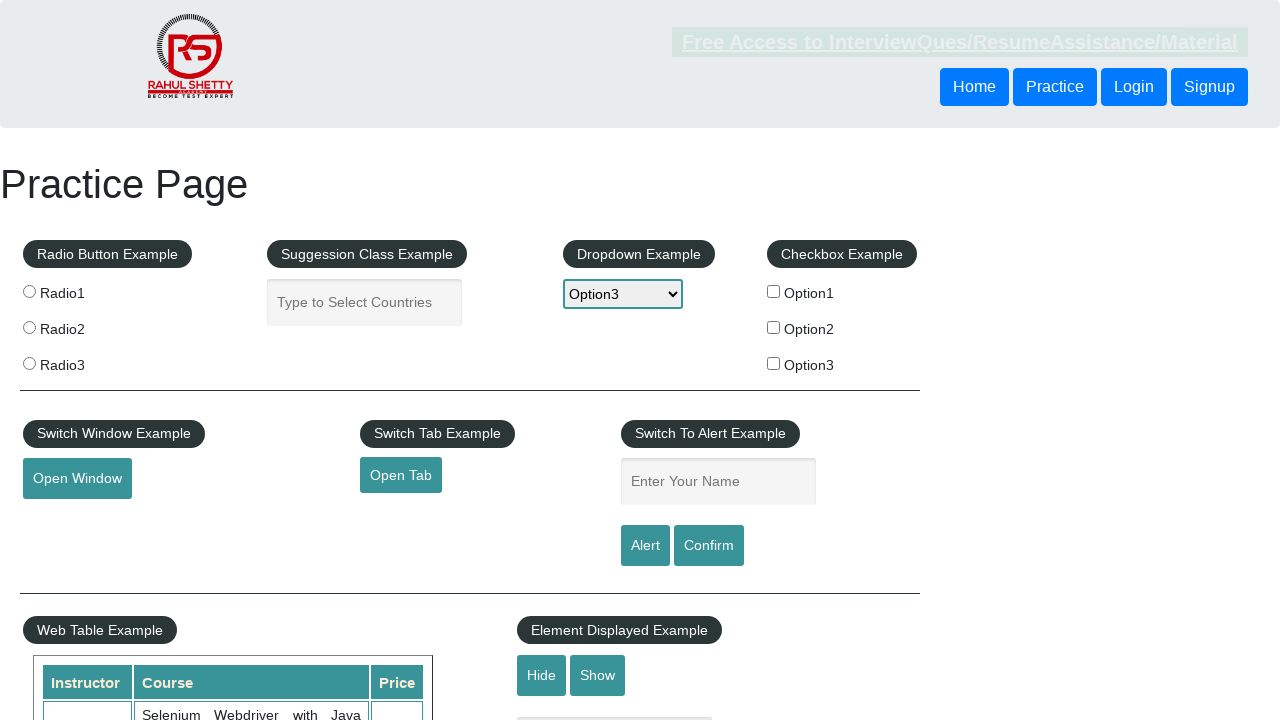